Tests browser alert handling by navigating to the Alert section from the dashboard menu, triggering an alert dialog, and accepting it.

Starting URL: https://leafground.com/dashboard.xhtml

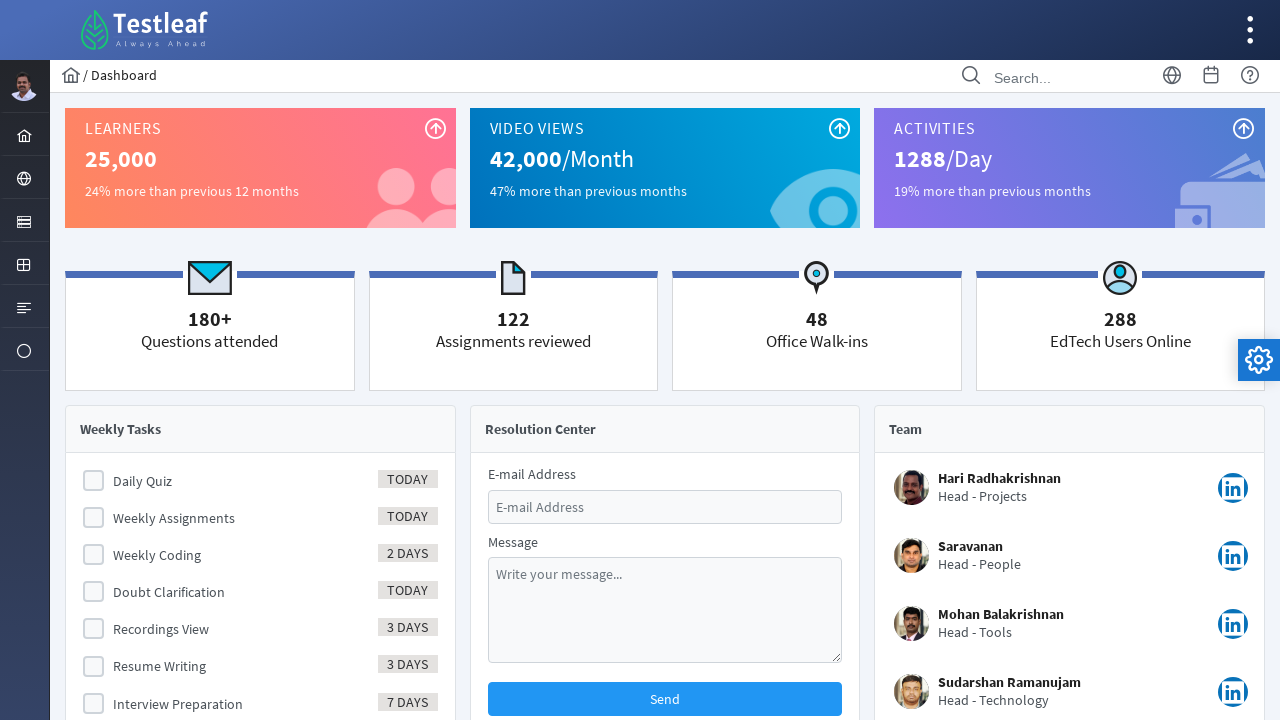

Clicked second menu item in layout menu at (24, 178) on (//ul[@class='layout-menu']/li)[2]
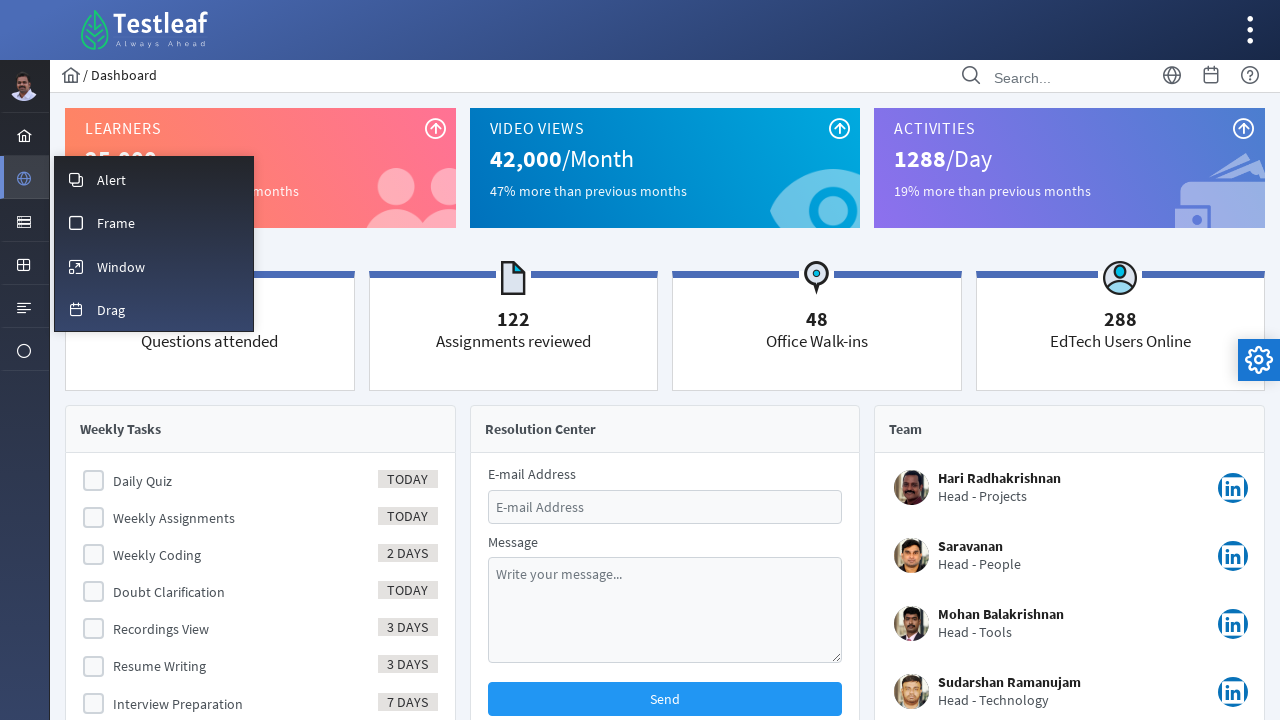

Navigated to Alert section from dashboard menu at (154, 179) on xpath=//span[text()='Alert']/..
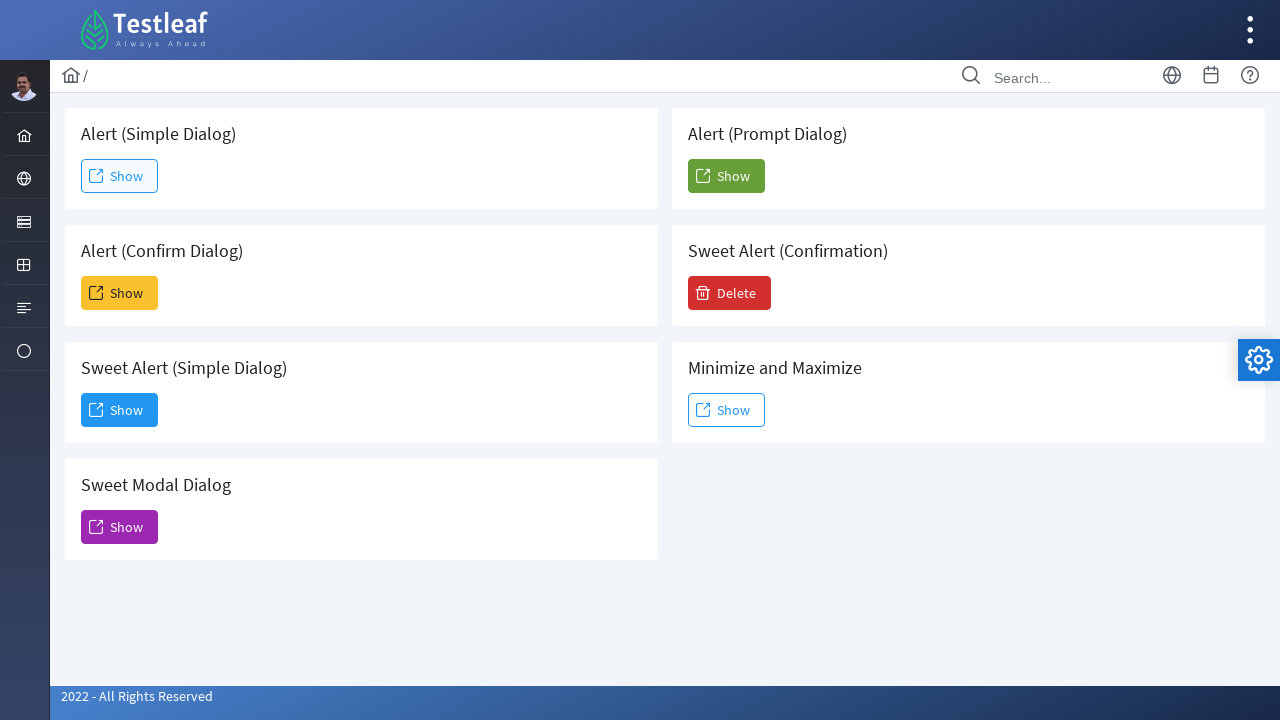

Clicked second button in card to trigger alert dialog at (120, 293) on (//div[@class='card']/button)[2]
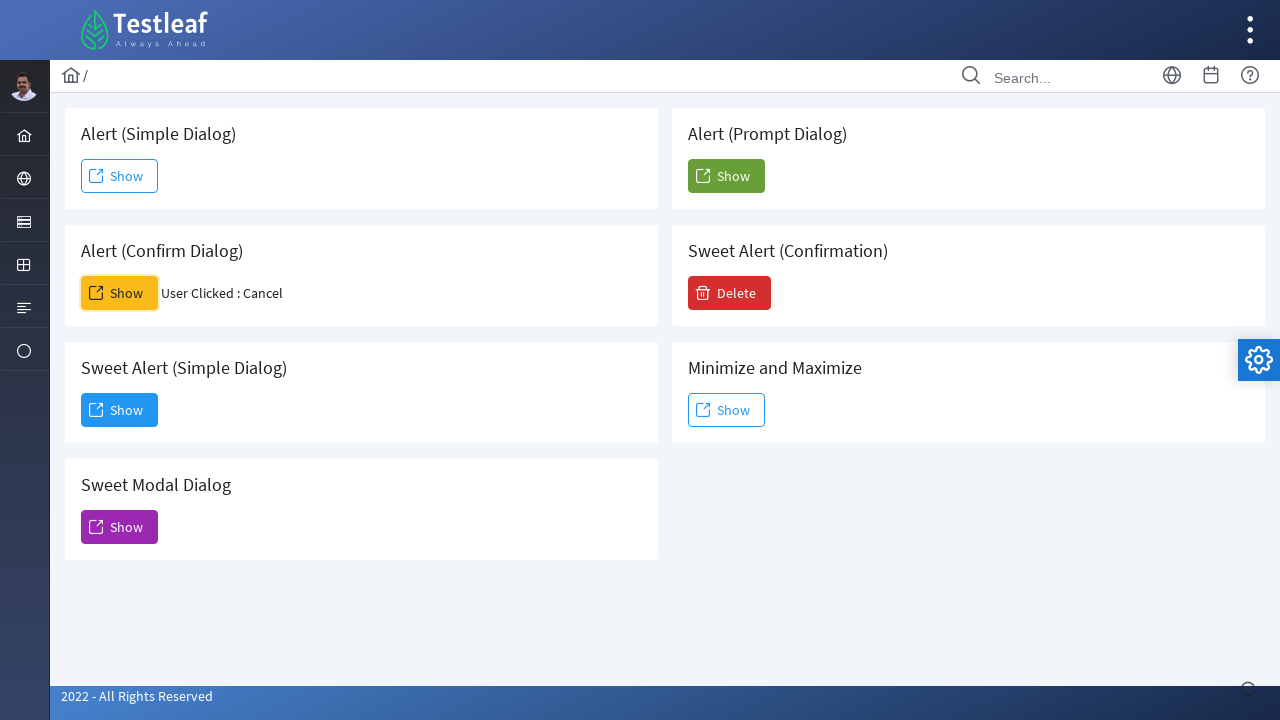

Set up dialog handler to accept alerts
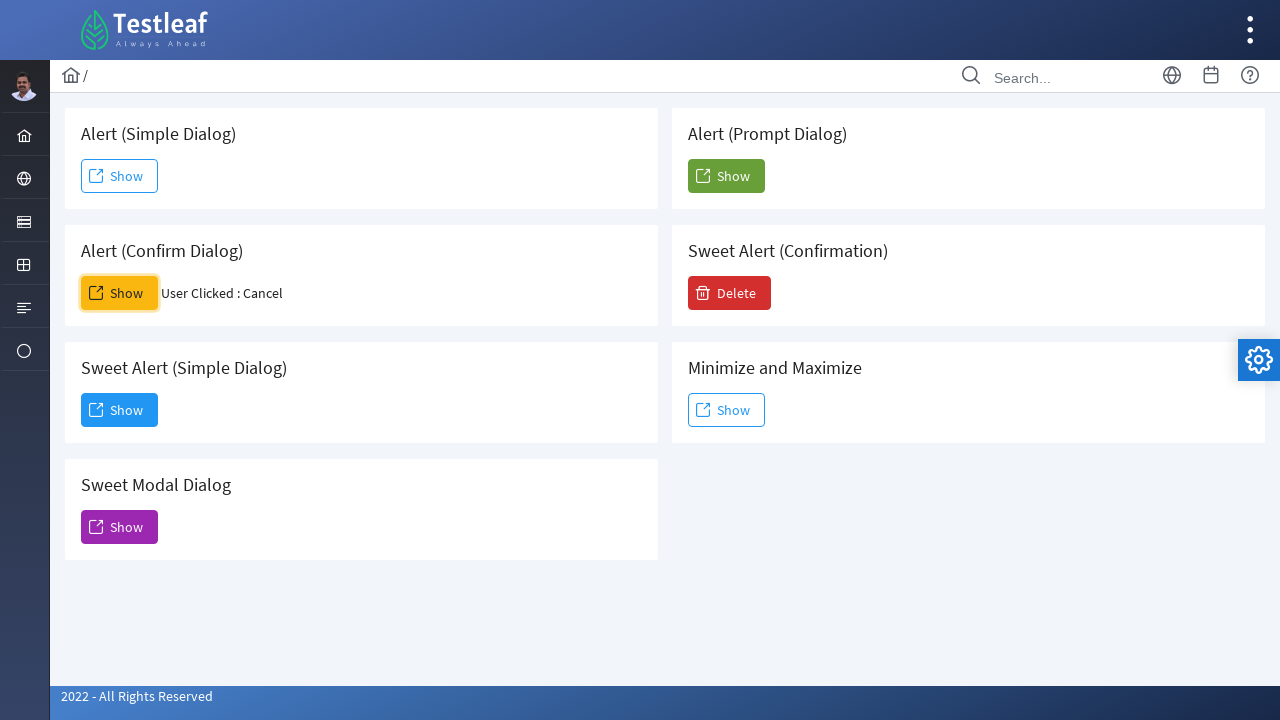

Waited for alert to be handled
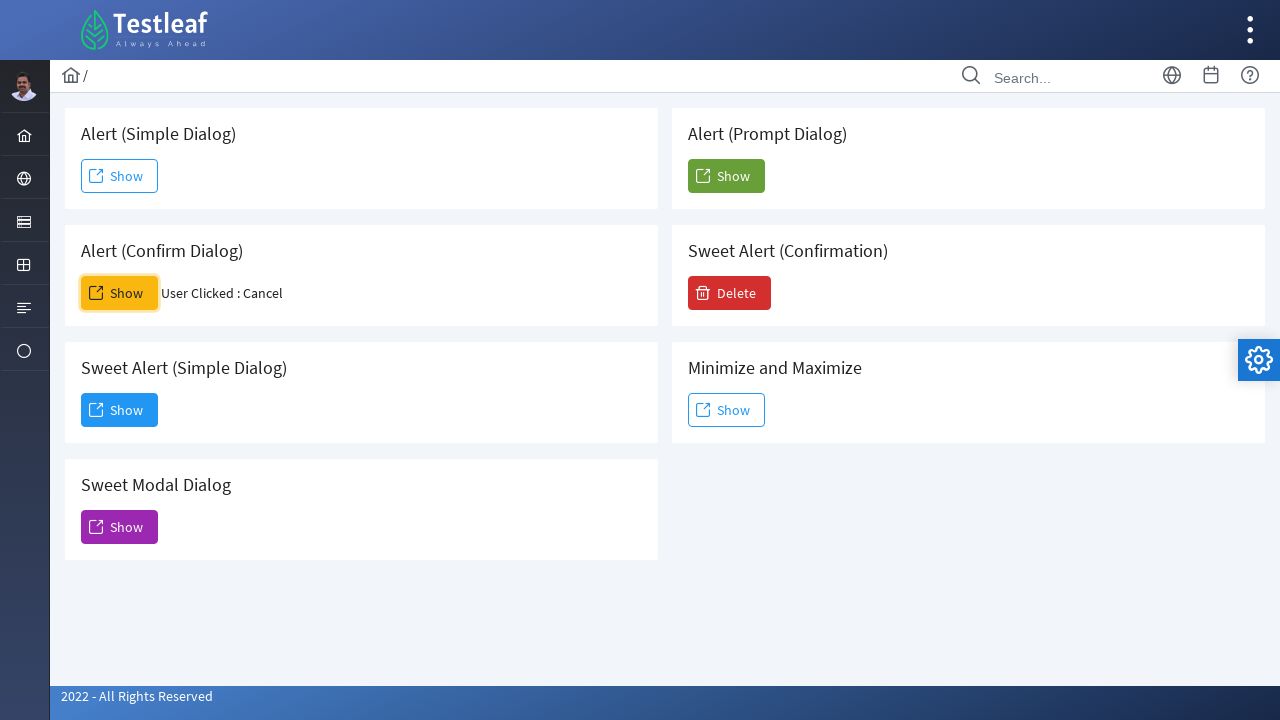

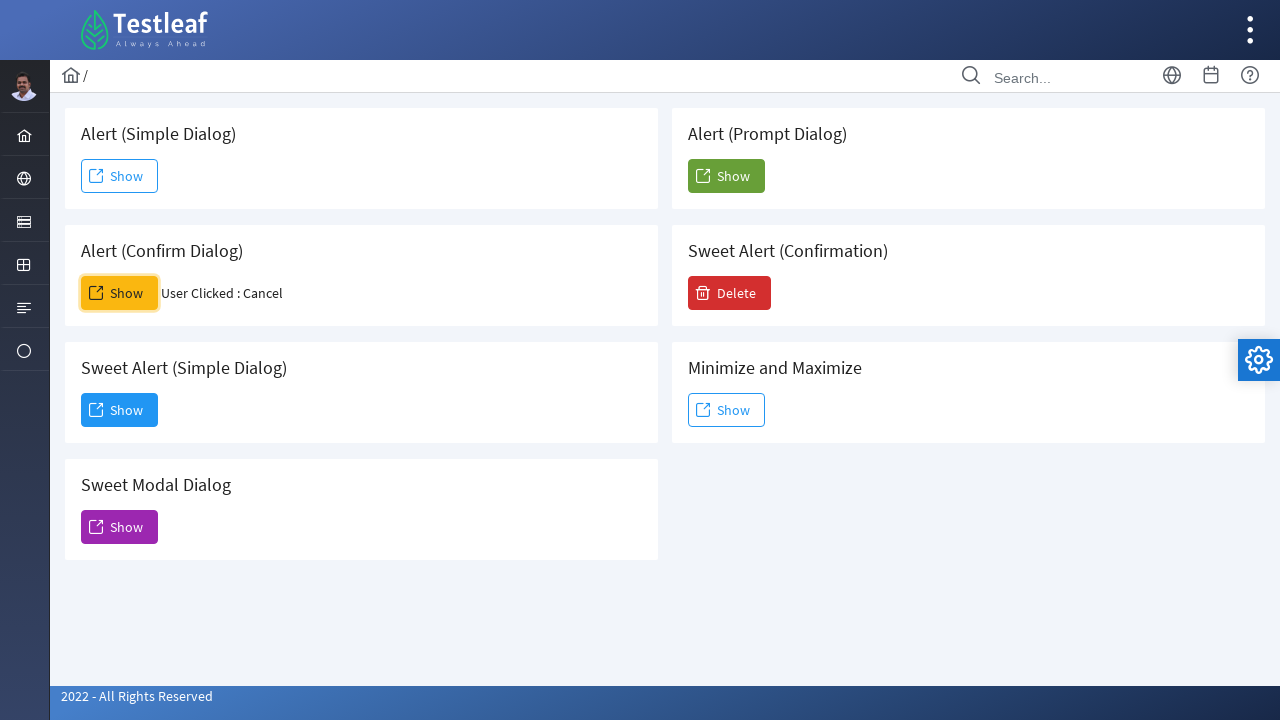